Tests table interaction on LetCode by finding a simple table, reading headers and first names from rows, verifying row count, and clicking a checkbox for the row where last name is "Man"

Starting URL: https://letcode.in/table

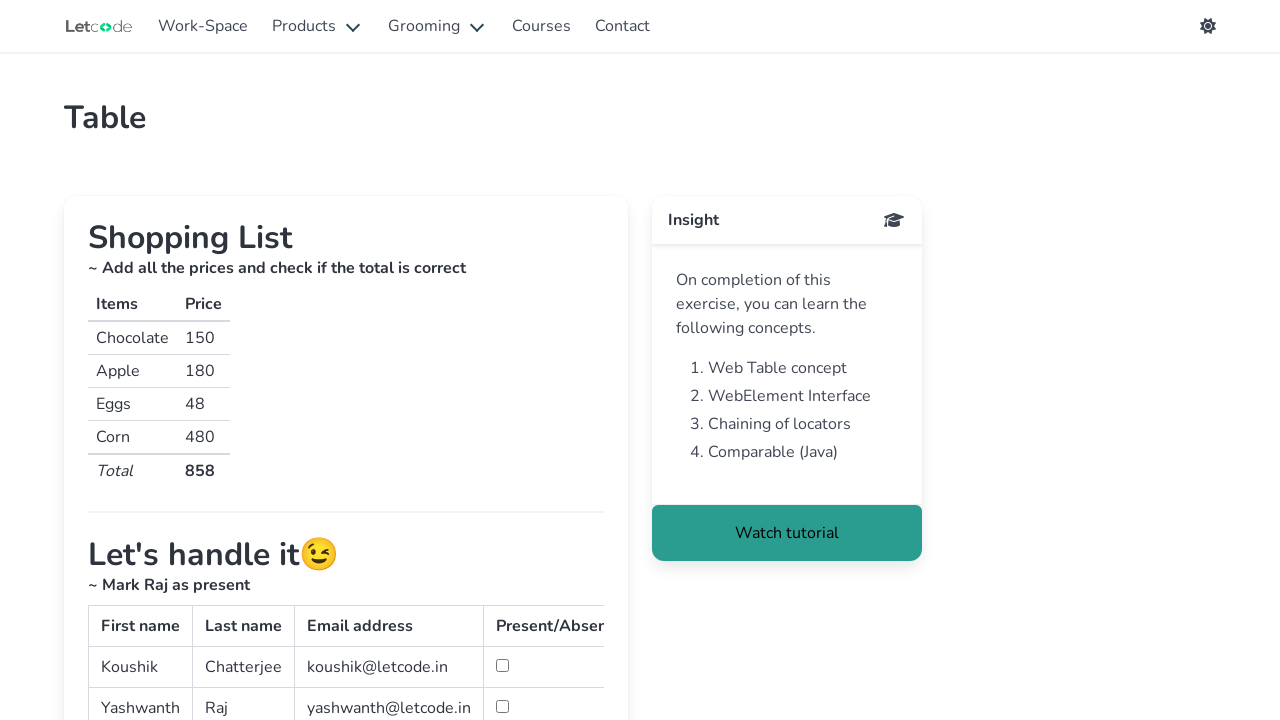

Waited for simple table to be visible
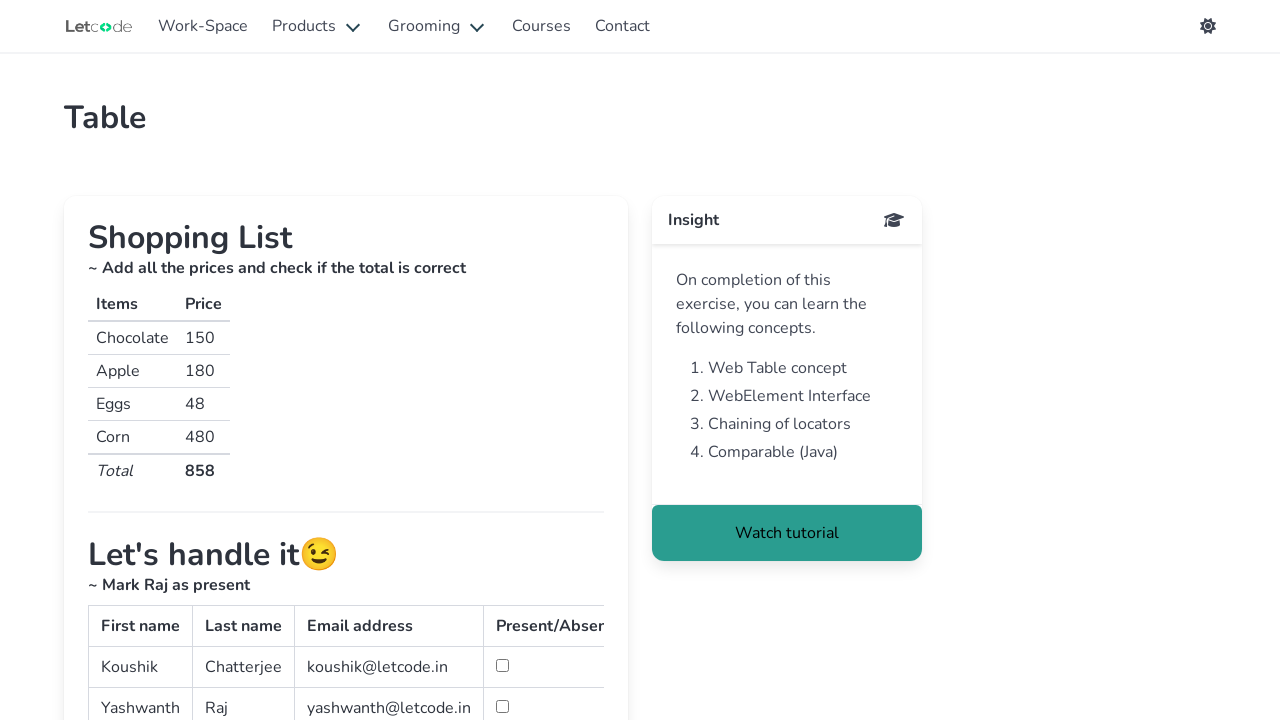

Located all rows in table body
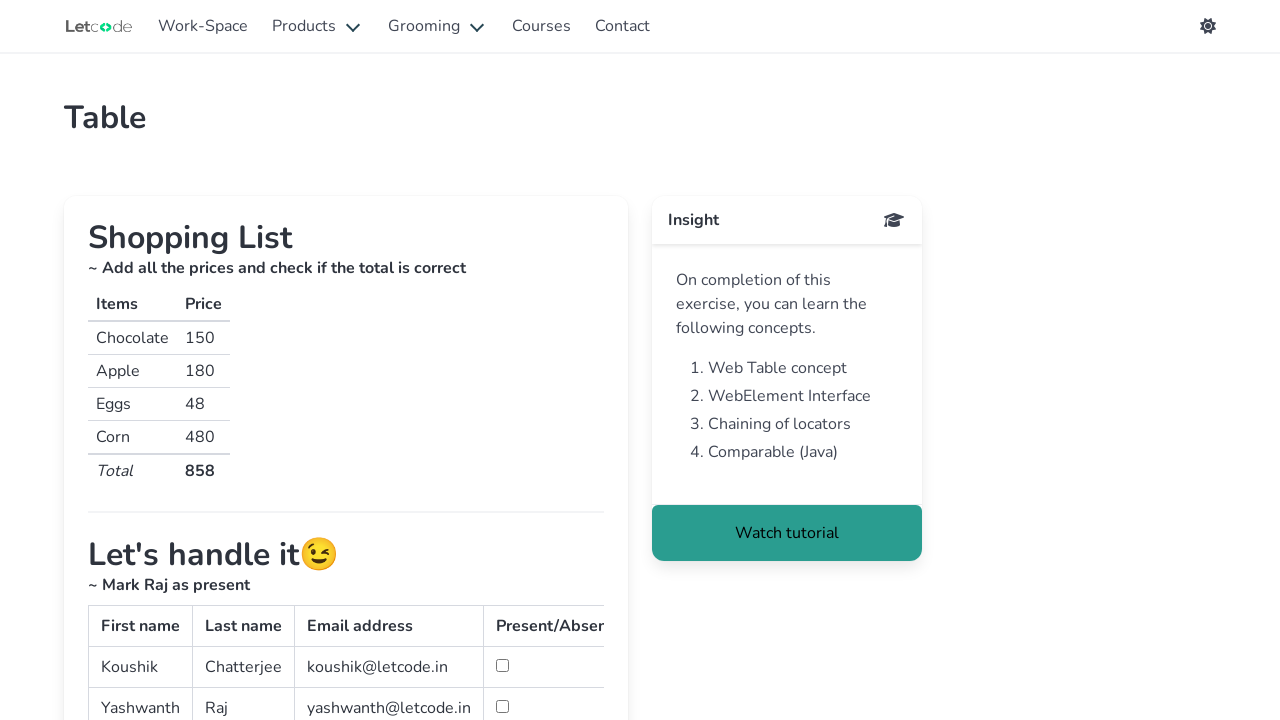

Counted 3 rows in table
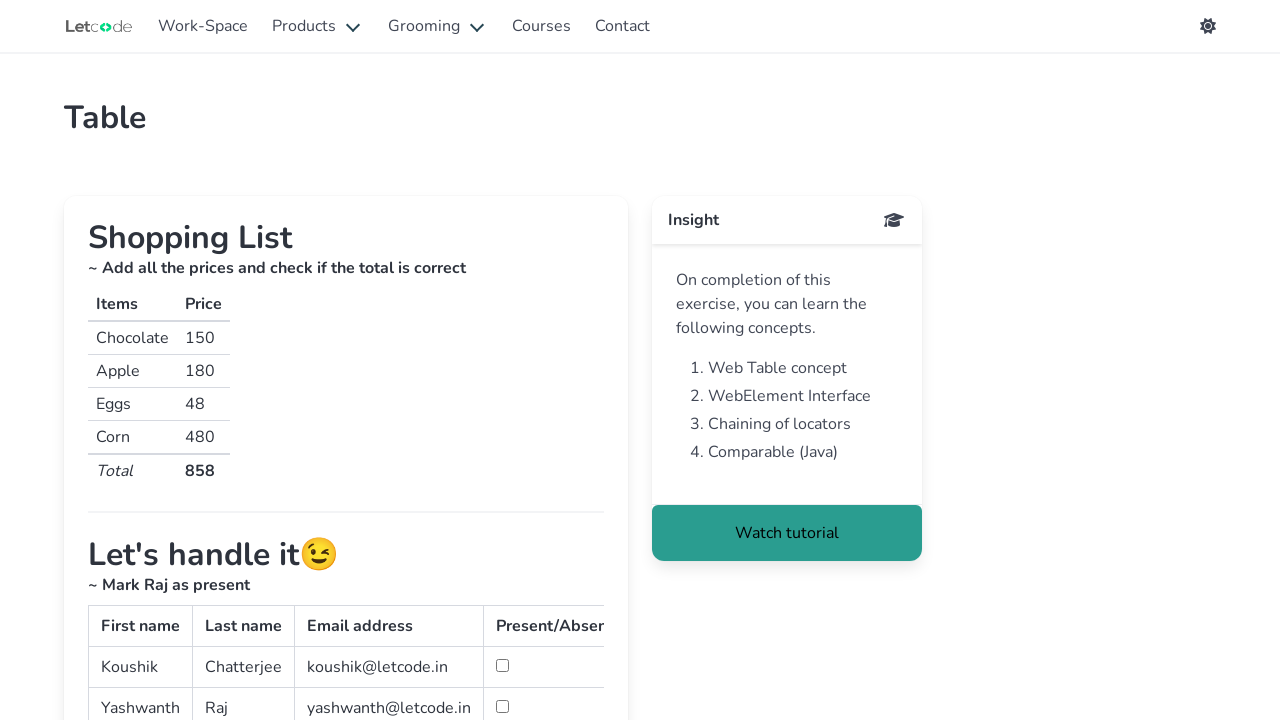

Located row 0 in table
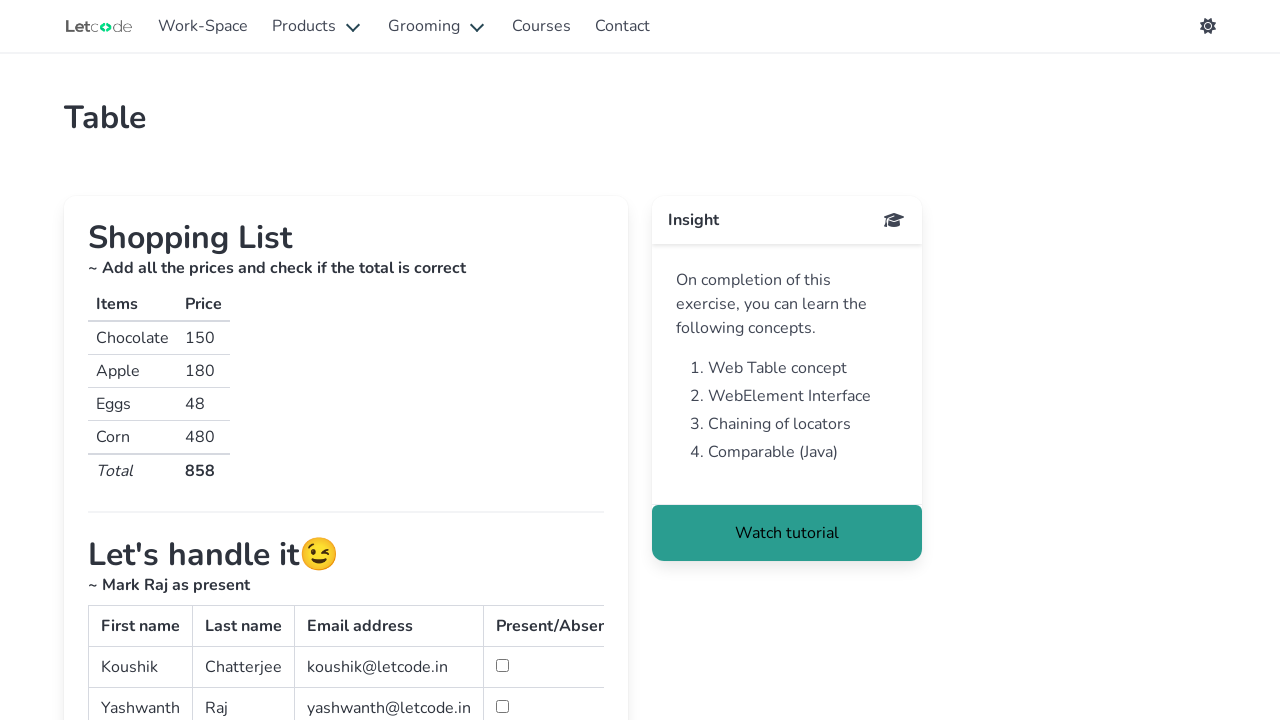

Located cells in row 0
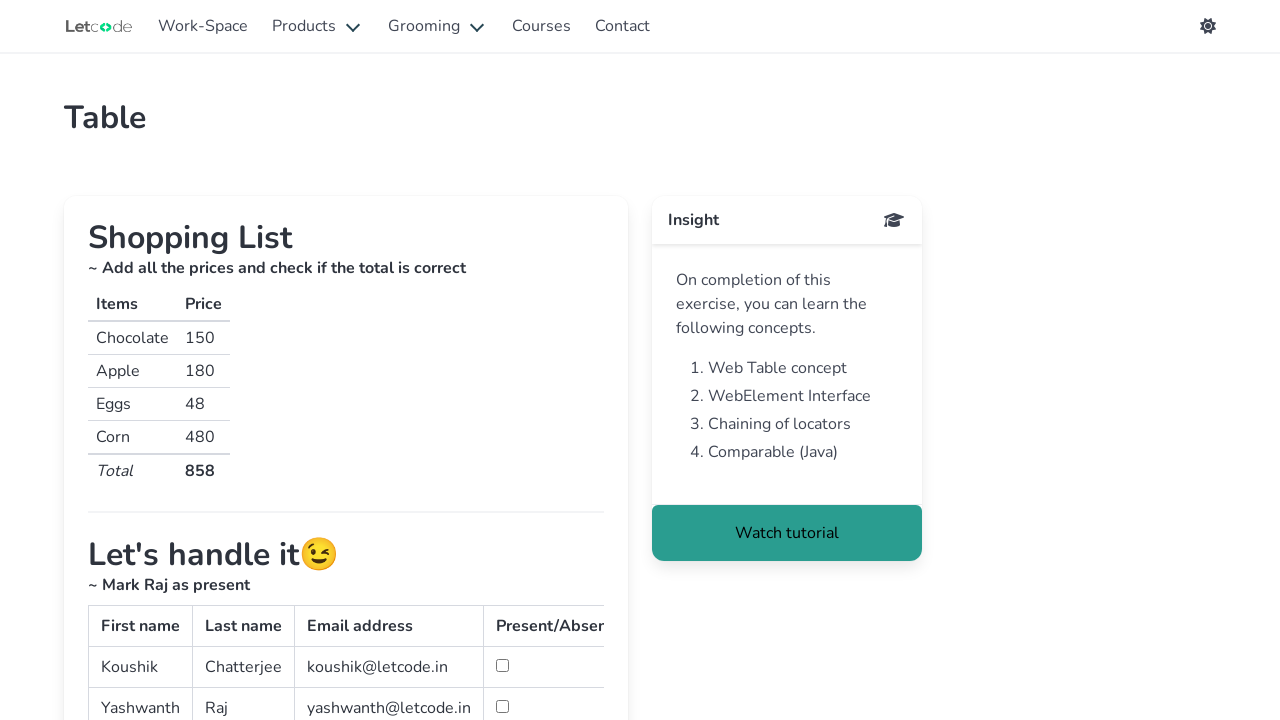

Read last name 'Chatterjee' from row 0
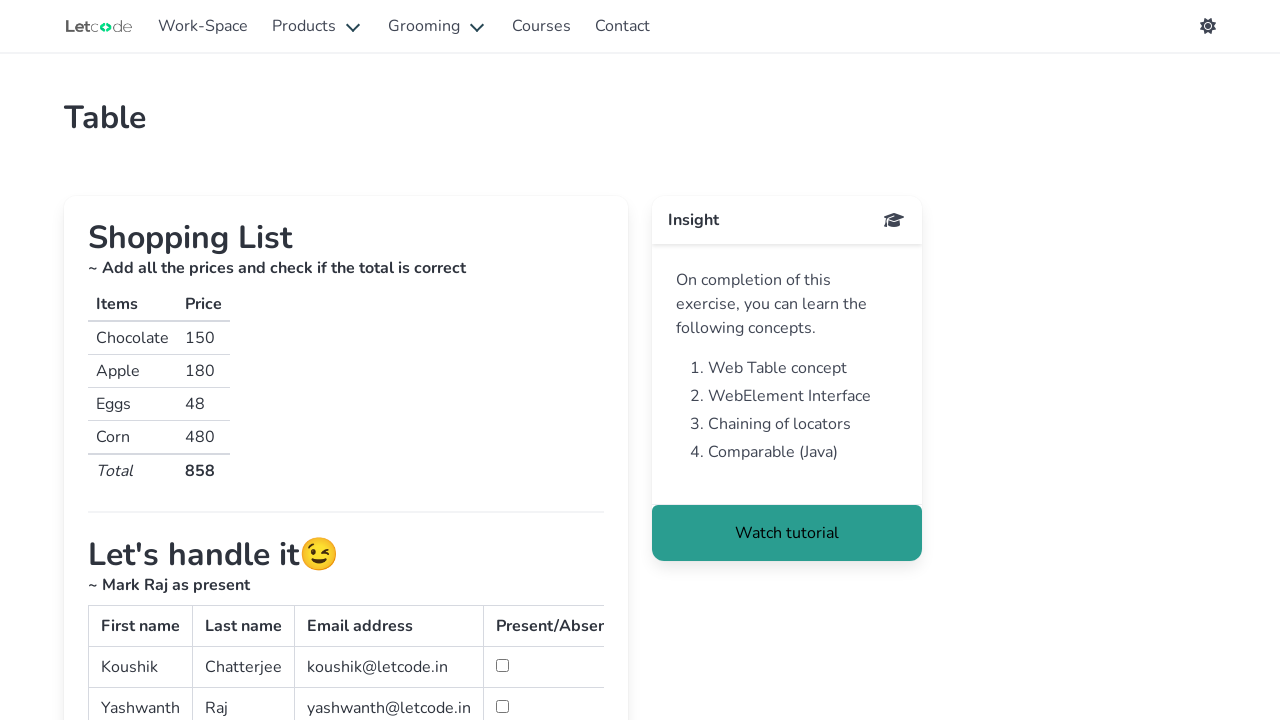

Located row 1 in table
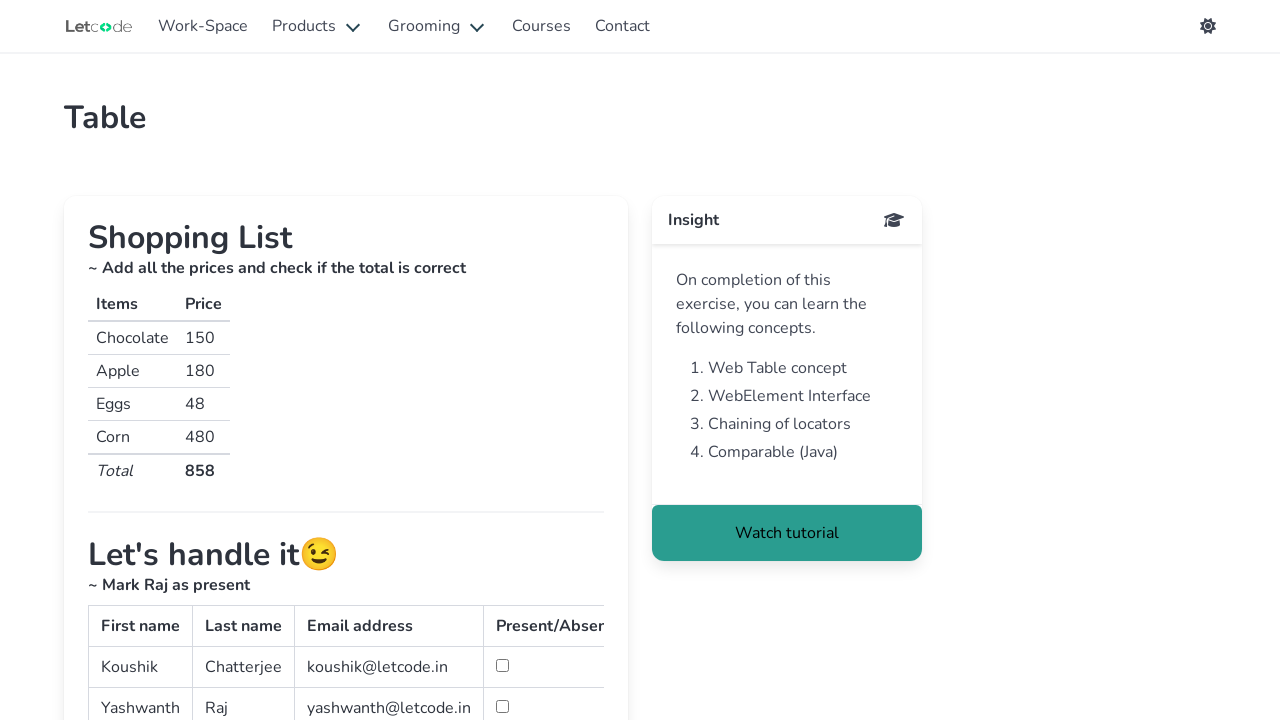

Located cells in row 1
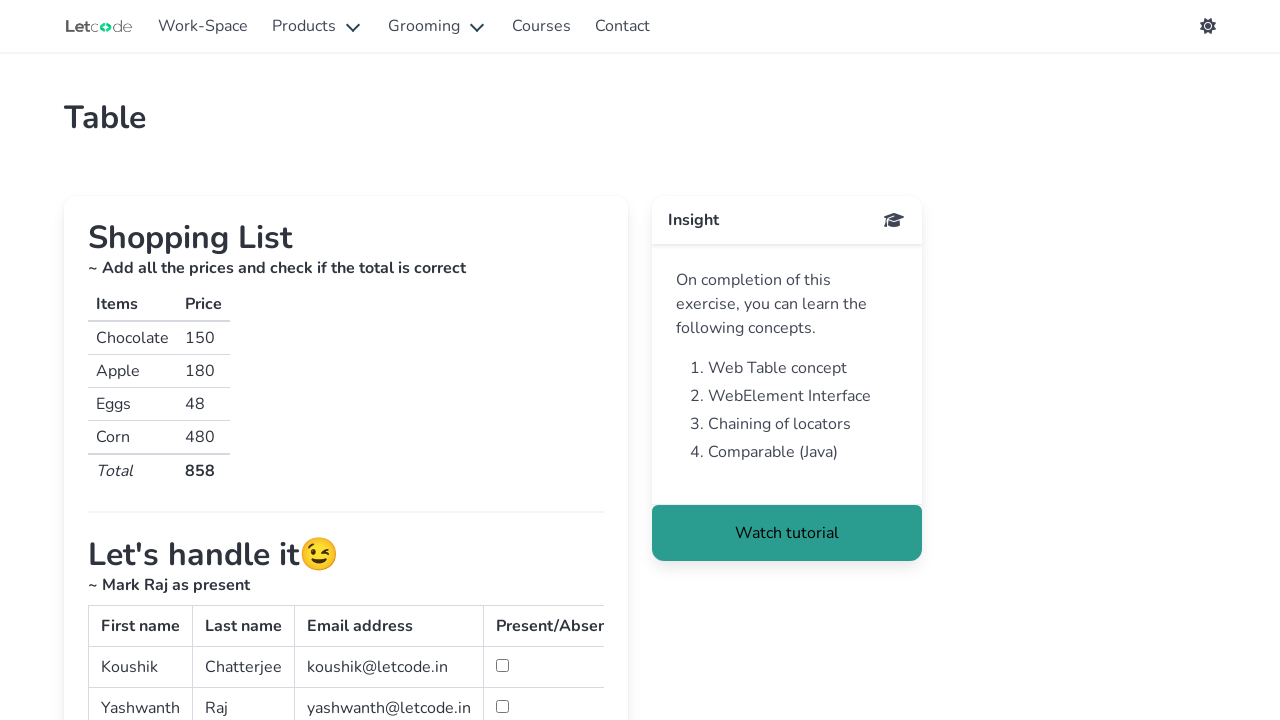

Read last name 'Raj' from row 1
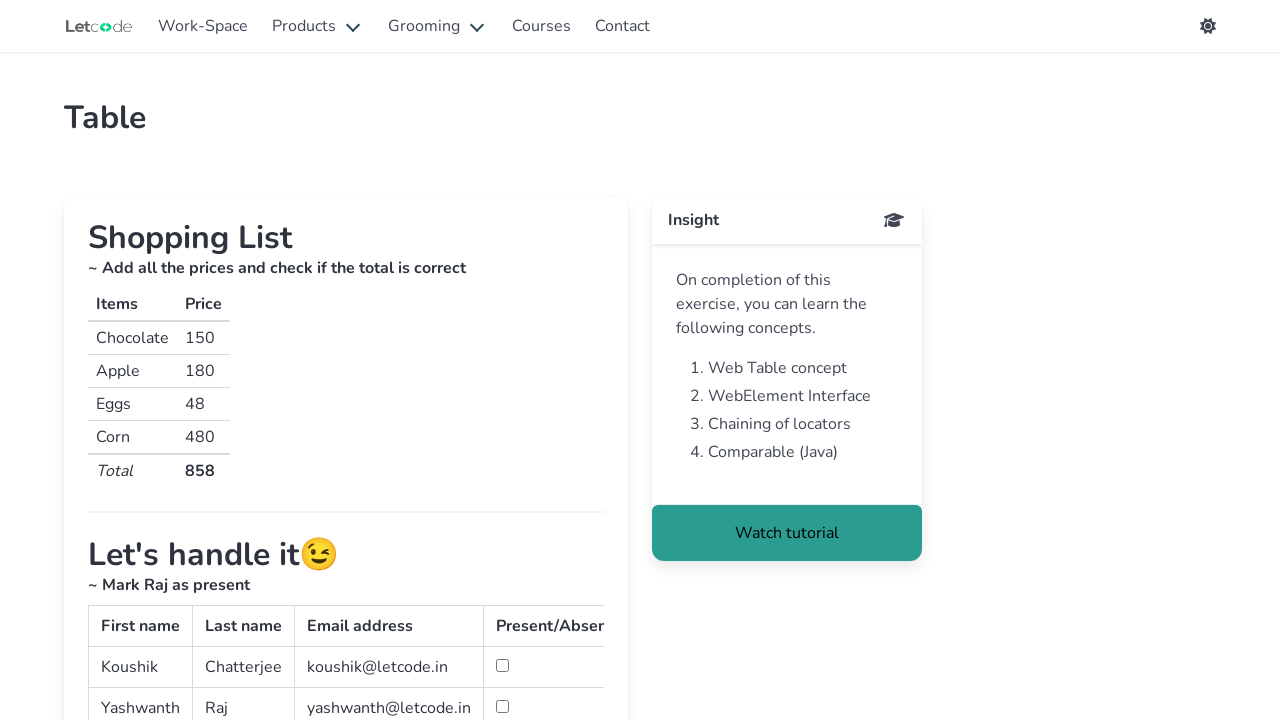

Located row 2 in table
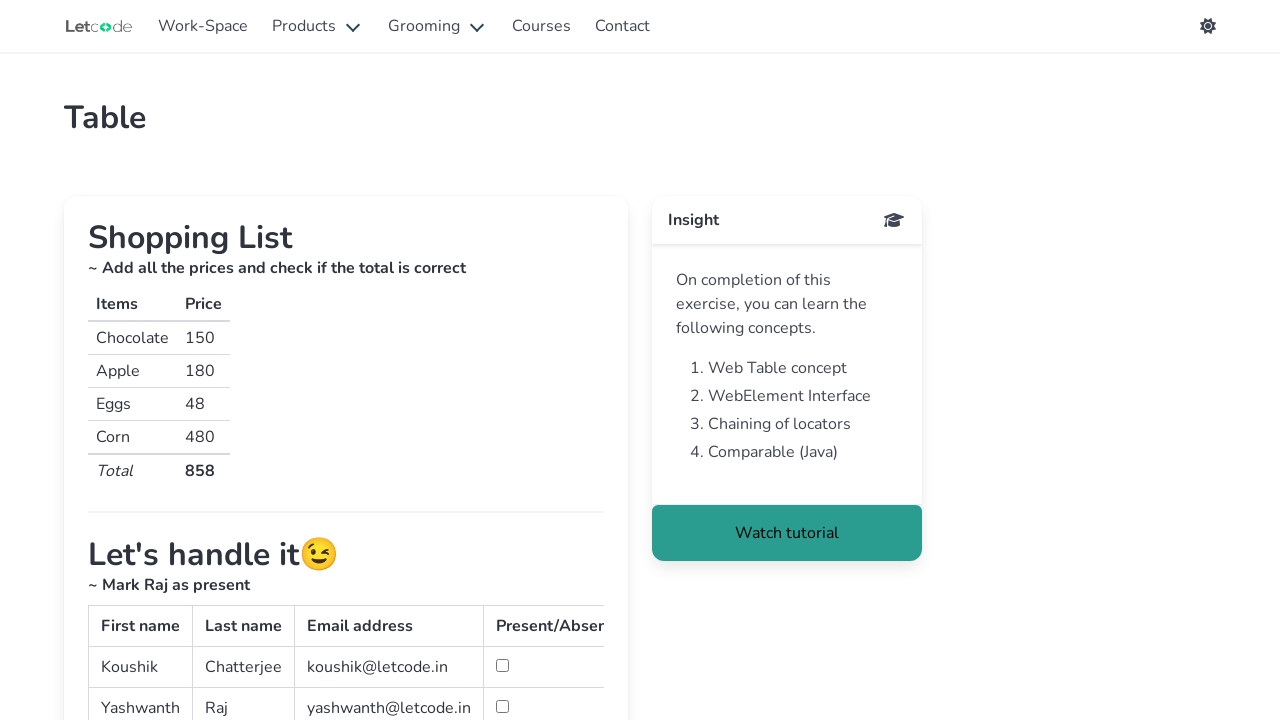

Located cells in row 2
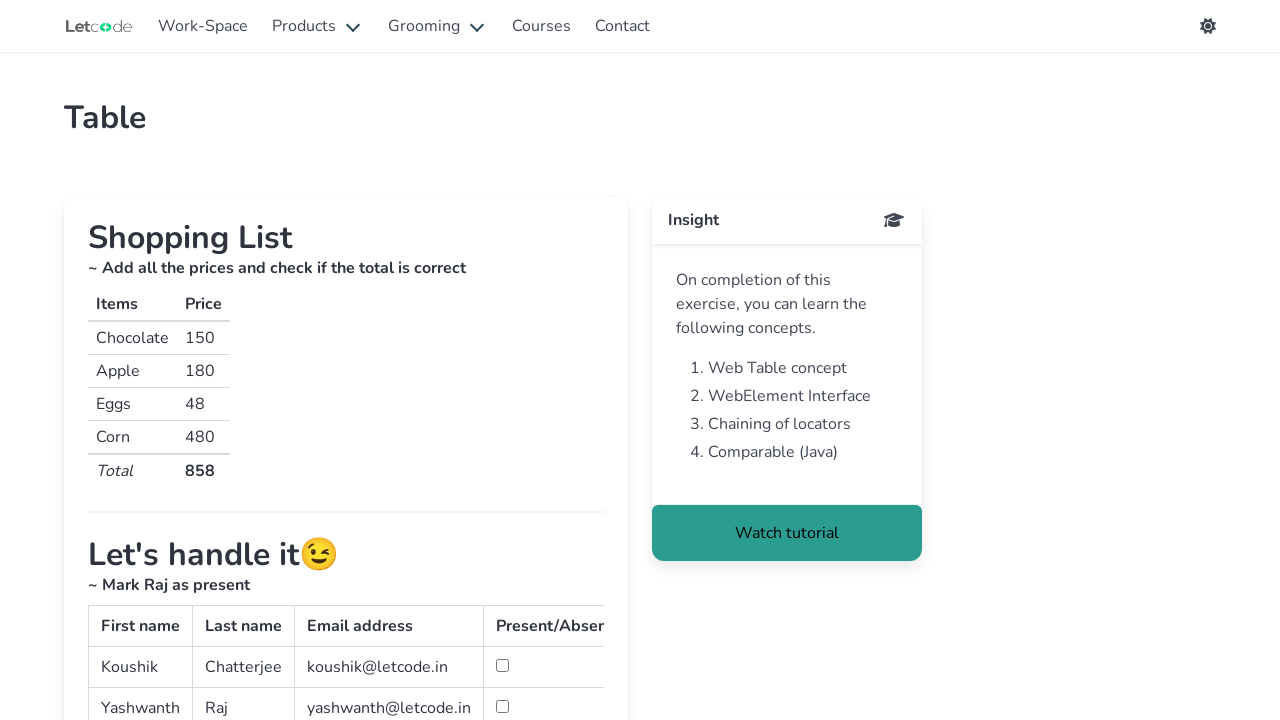

Read last name 'Man' from row 2
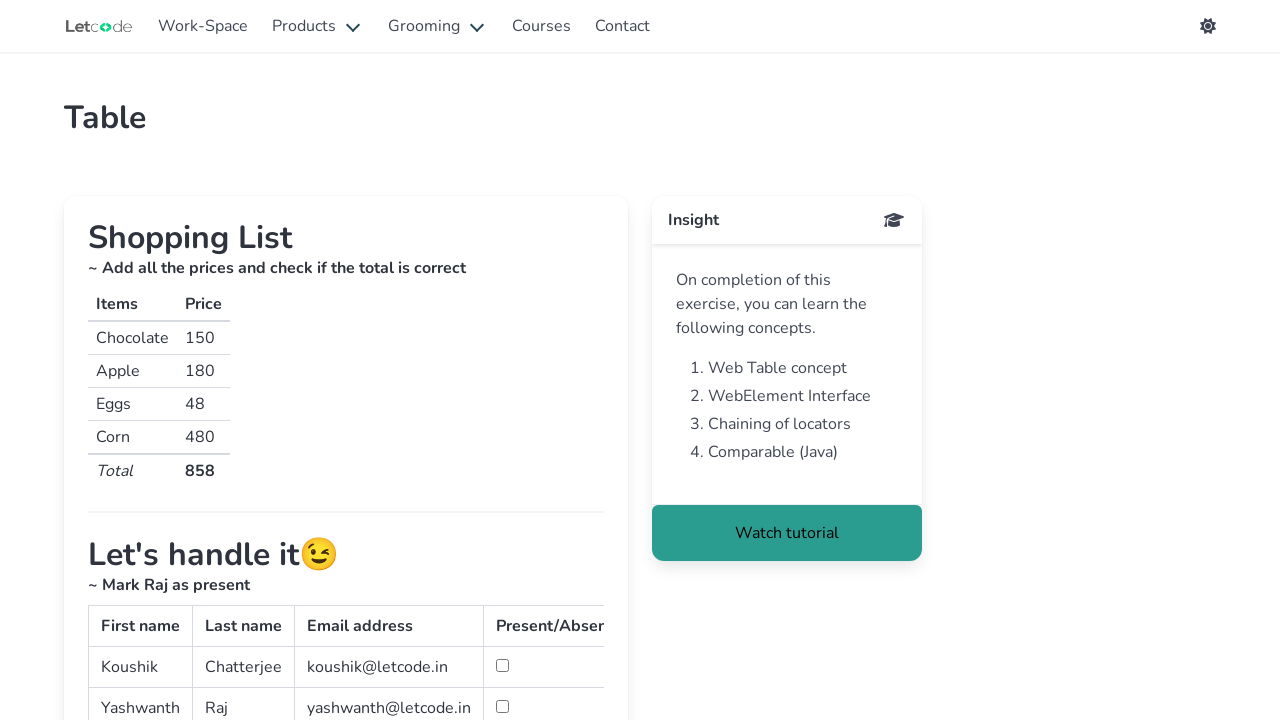

Clicked checkbox for row 2 with last name 'Man' at (502, 360) on #simpletable tbody tr >> nth=2 >> td >> nth=3 >> input
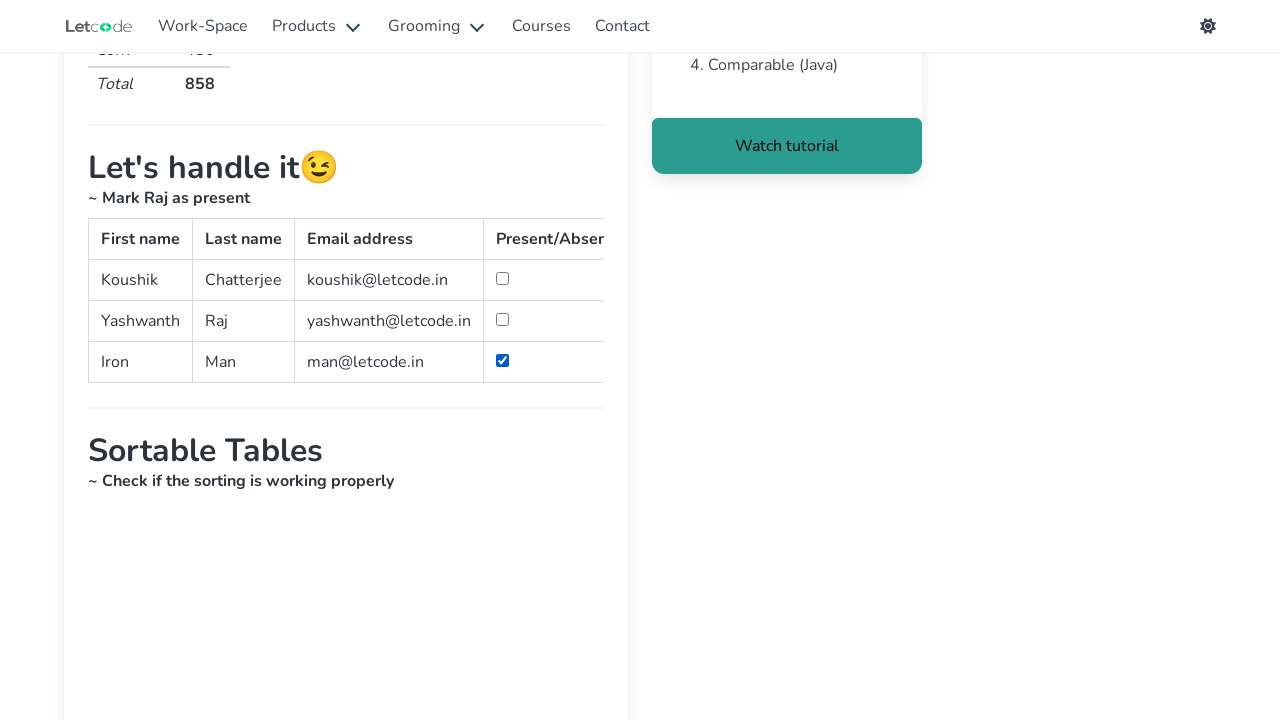

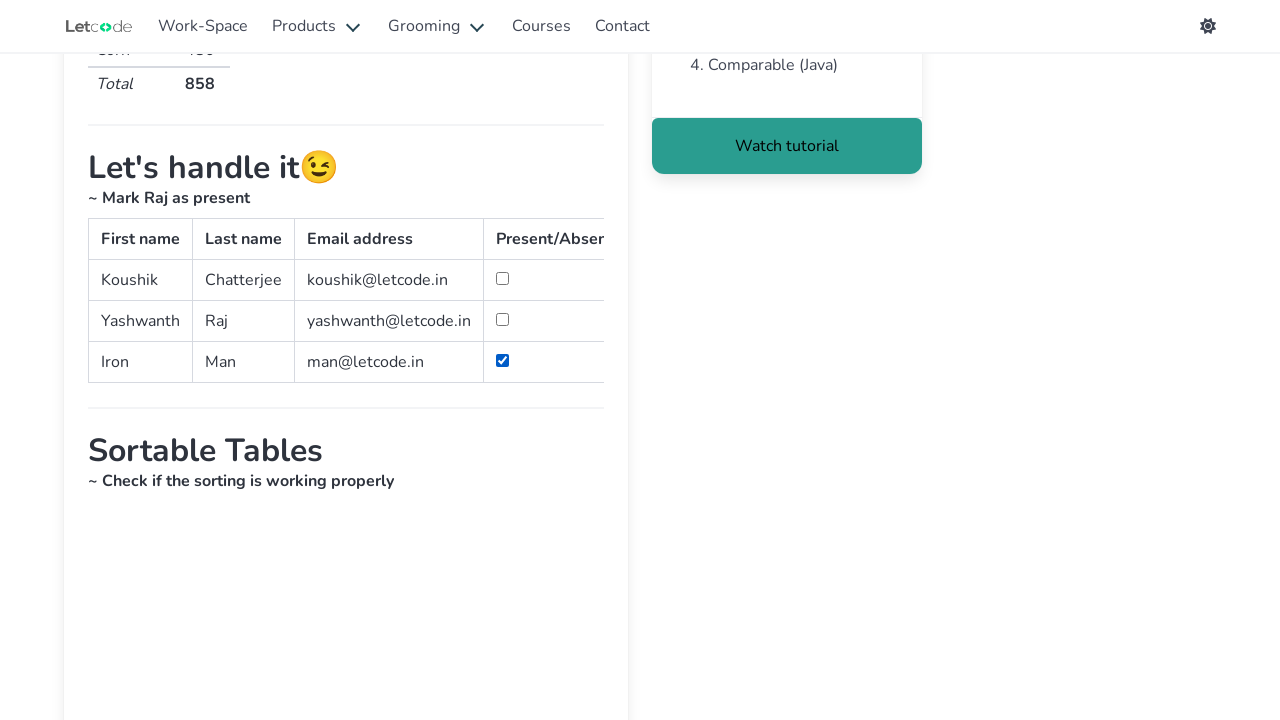